Tests focus interaction on a password field and verifies the label style changes to orange when focused

Starting URL: https://example.cypress.io/commands/actions

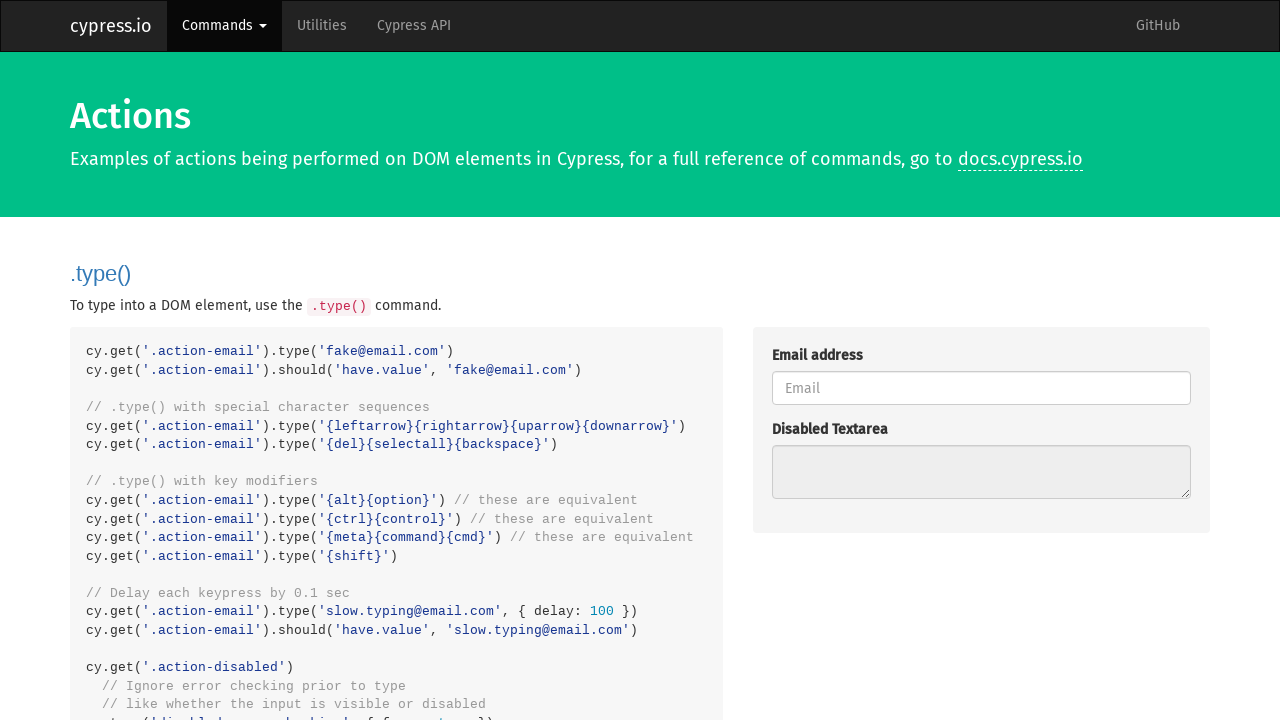

Clicked password field to focus it at (981, 361) on .action-focus
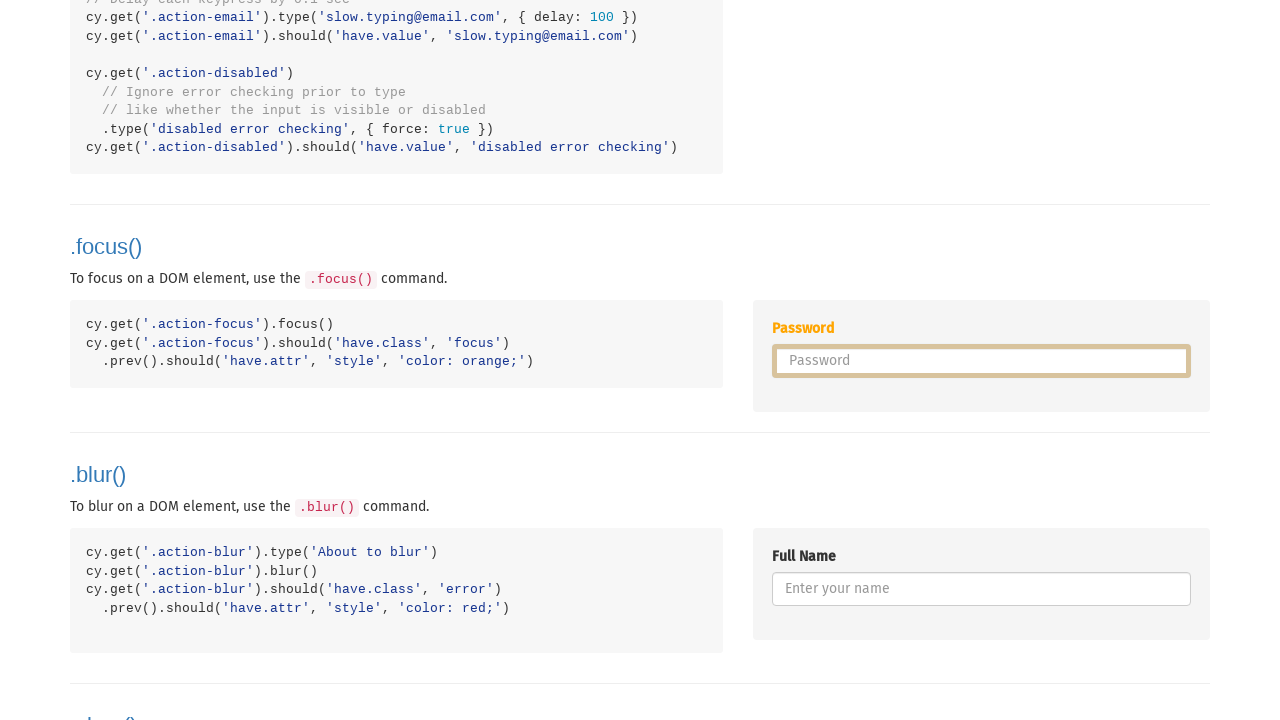

Located password label element
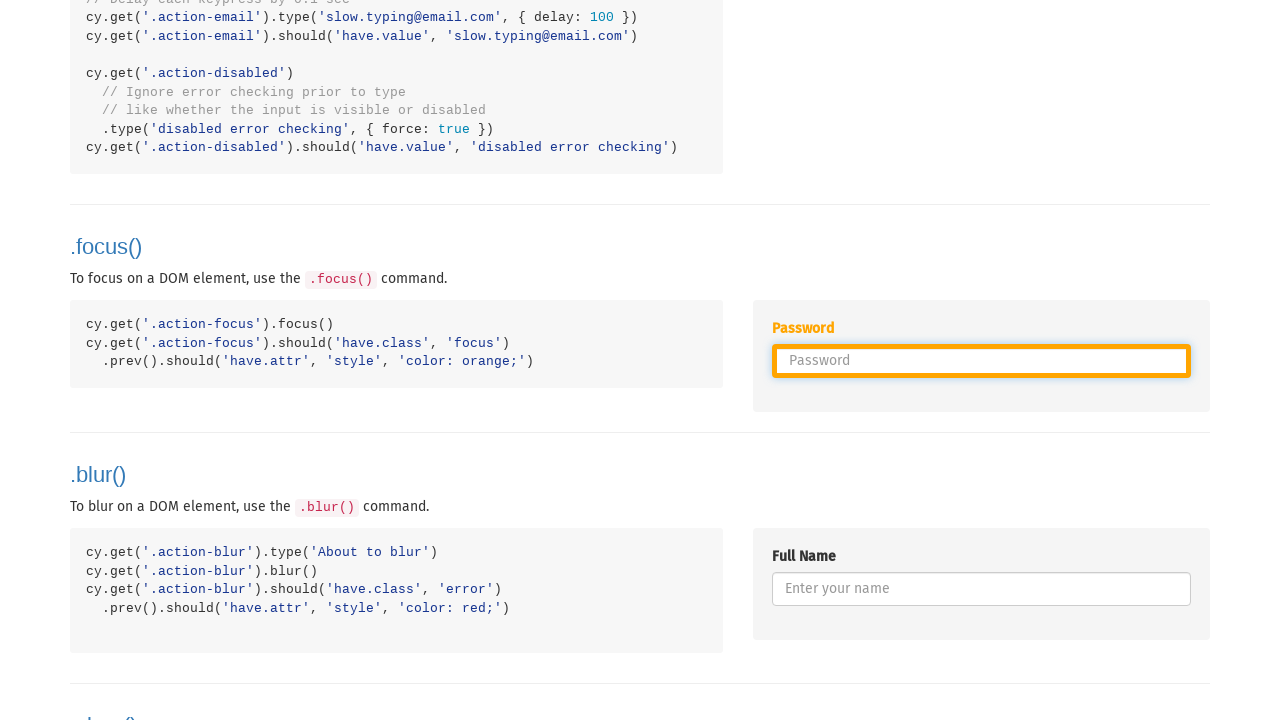

Retrieved style attribute from label element
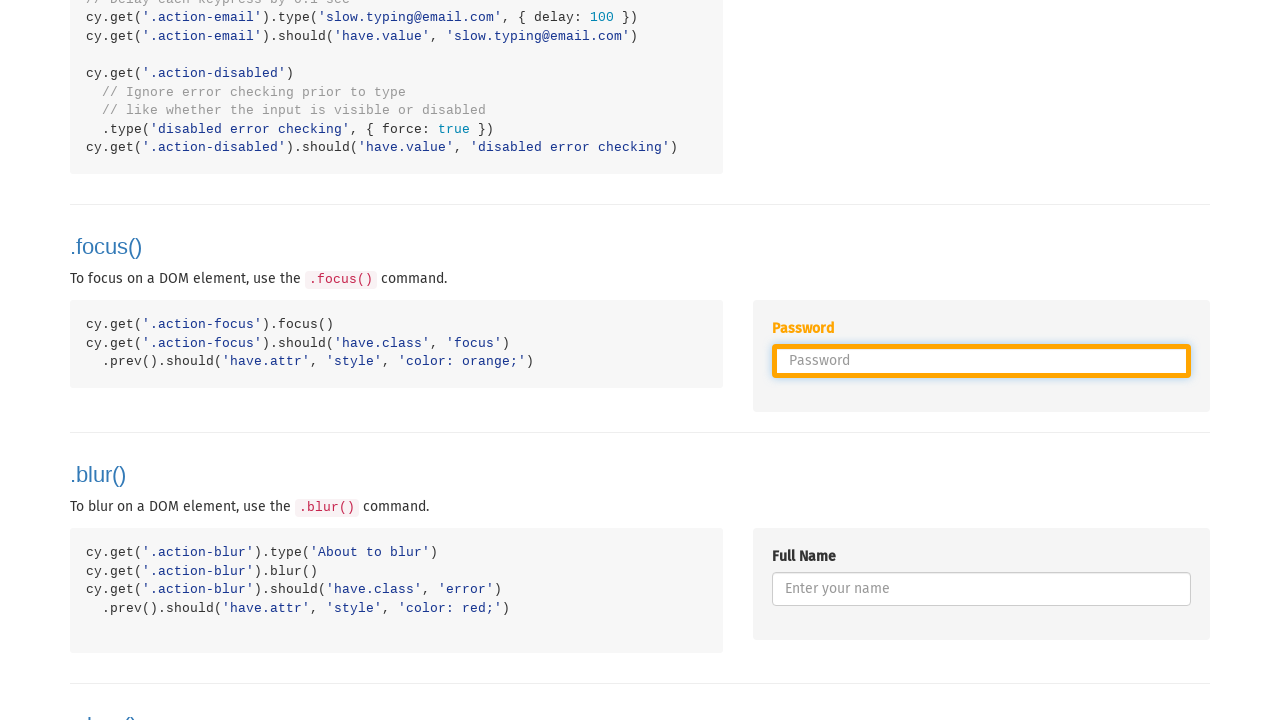

Verified label style contains orange color when focused
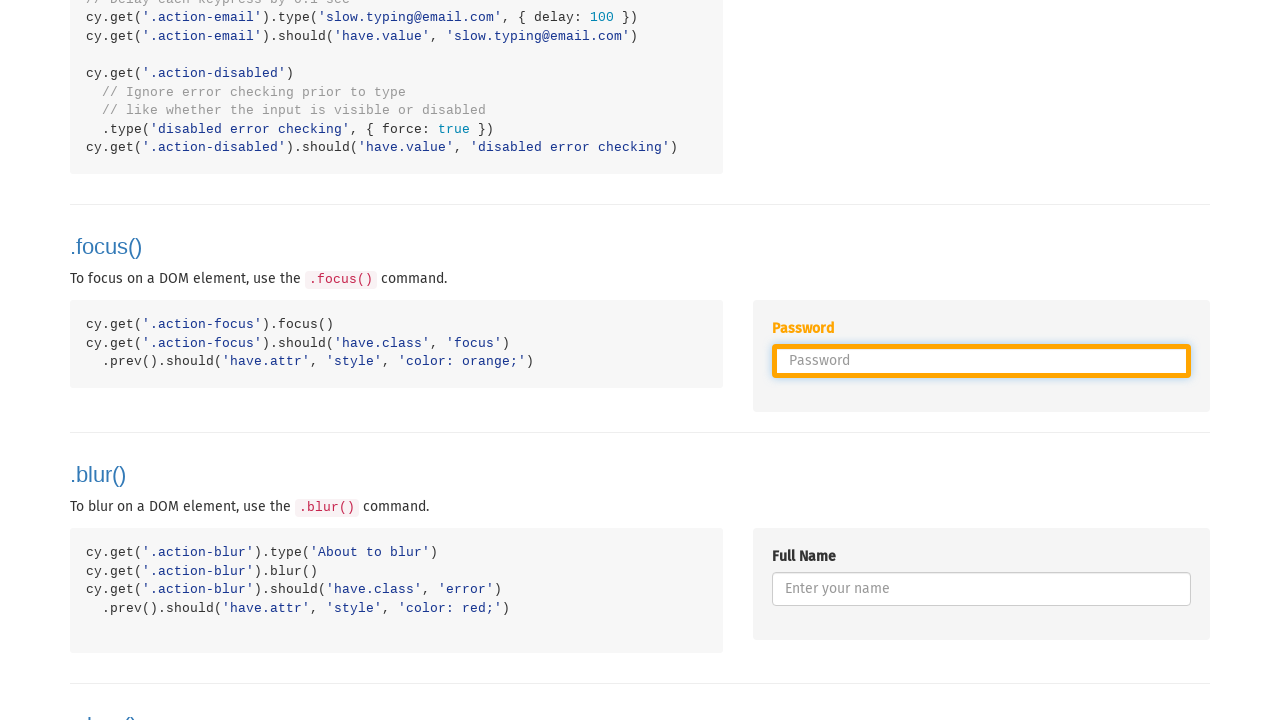

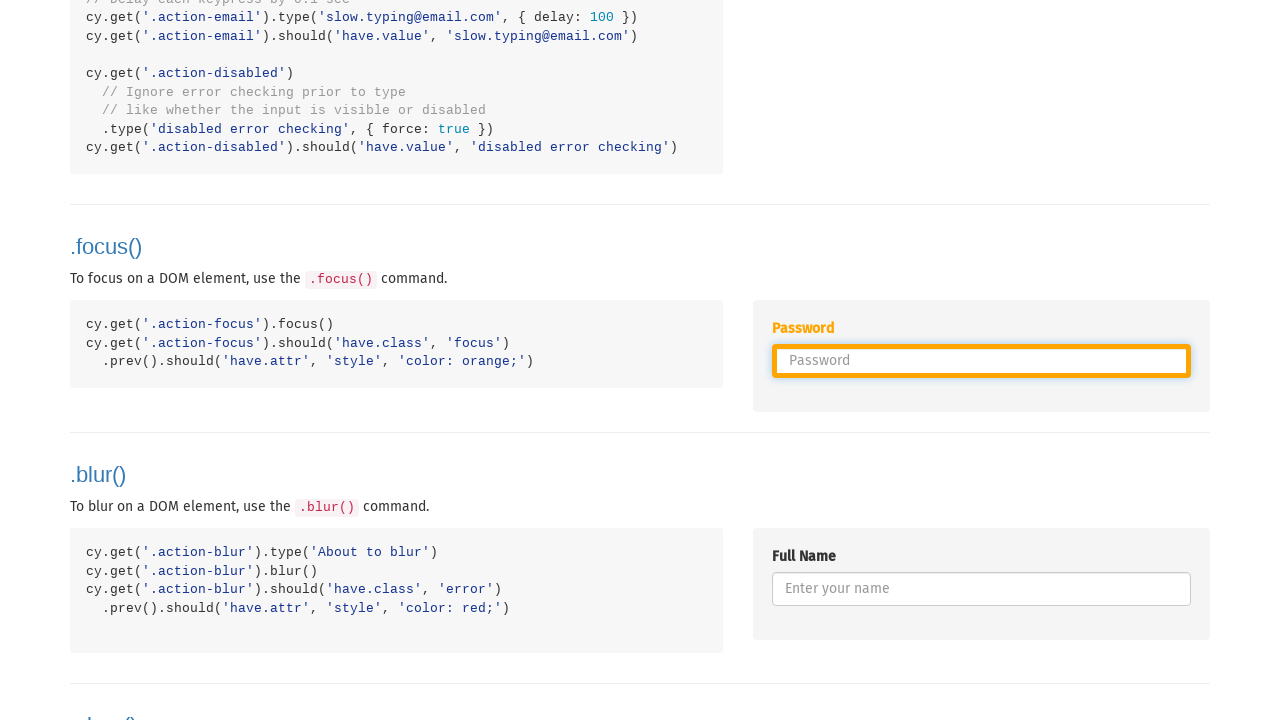